Tests that clicking Clear completed removes completed items from the list

Starting URL: https://demo.playwright.dev/todomvc

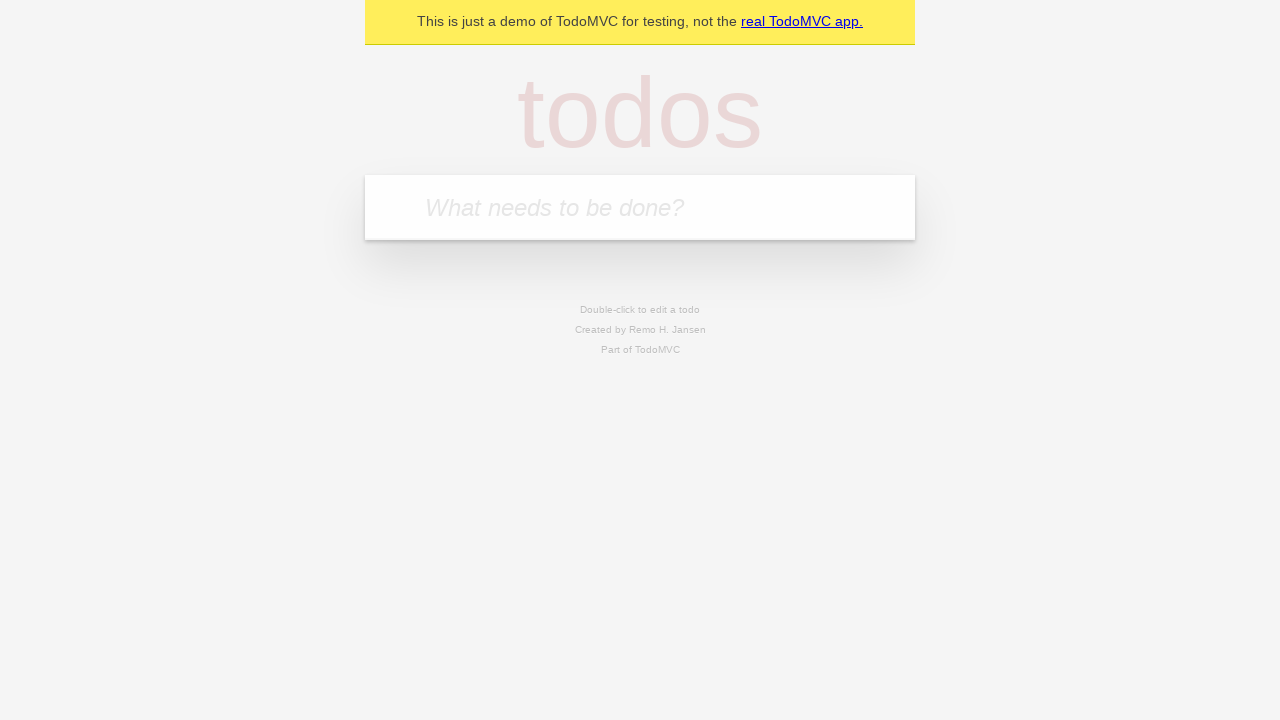

Filled todo input with 'buy some cheese' on internal:attr=[placeholder="What needs to be done?"i]
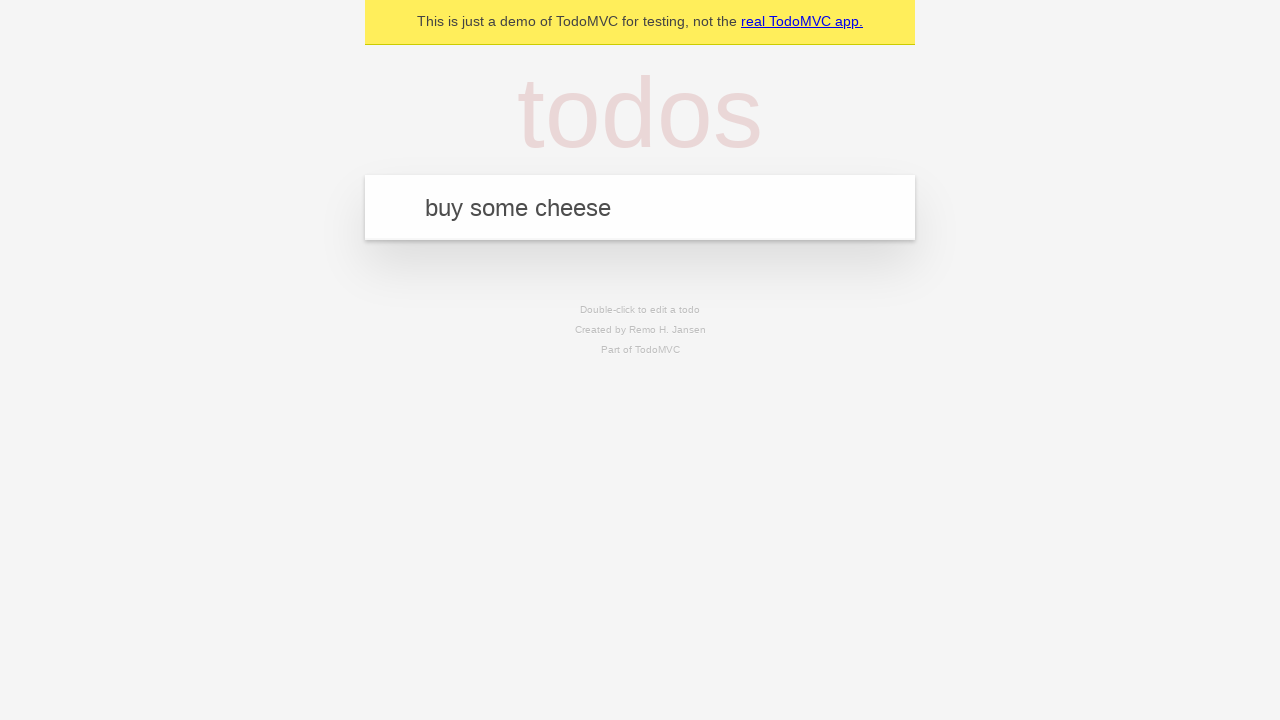

Pressed Enter to add first todo on internal:attr=[placeholder="What needs to be done?"i]
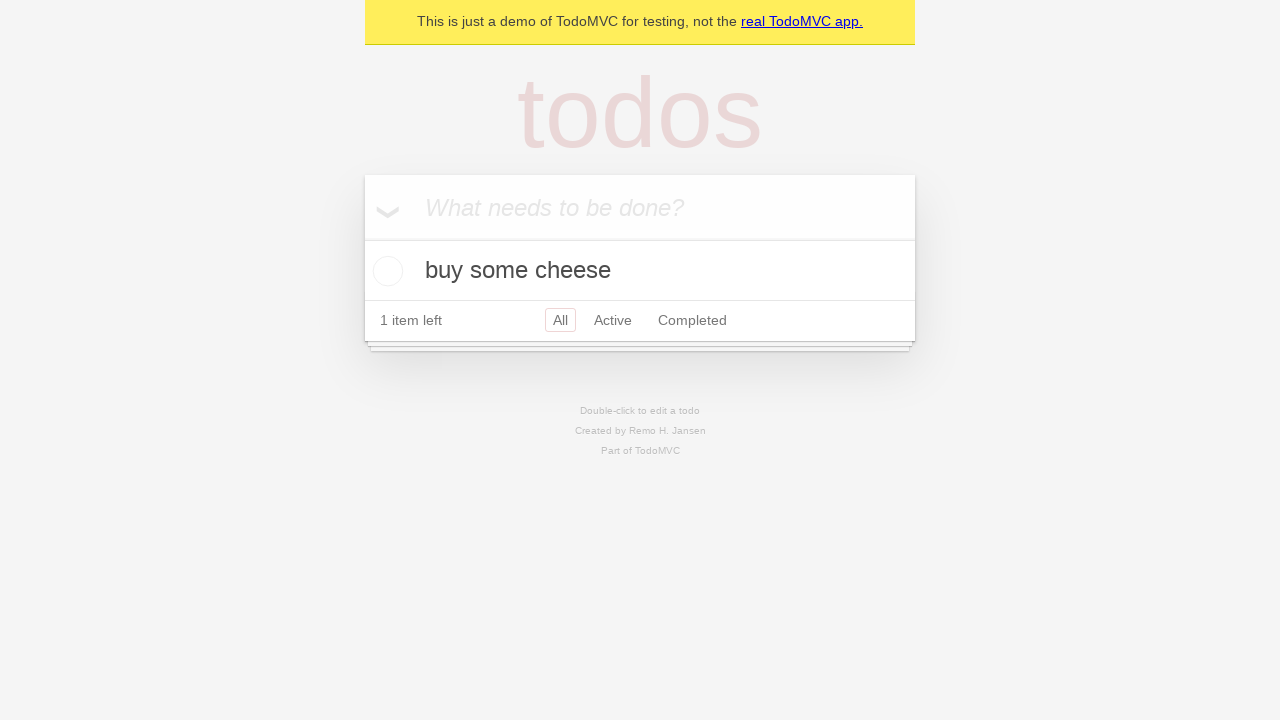

Filled todo input with 'feed the cat' on internal:attr=[placeholder="What needs to be done?"i]
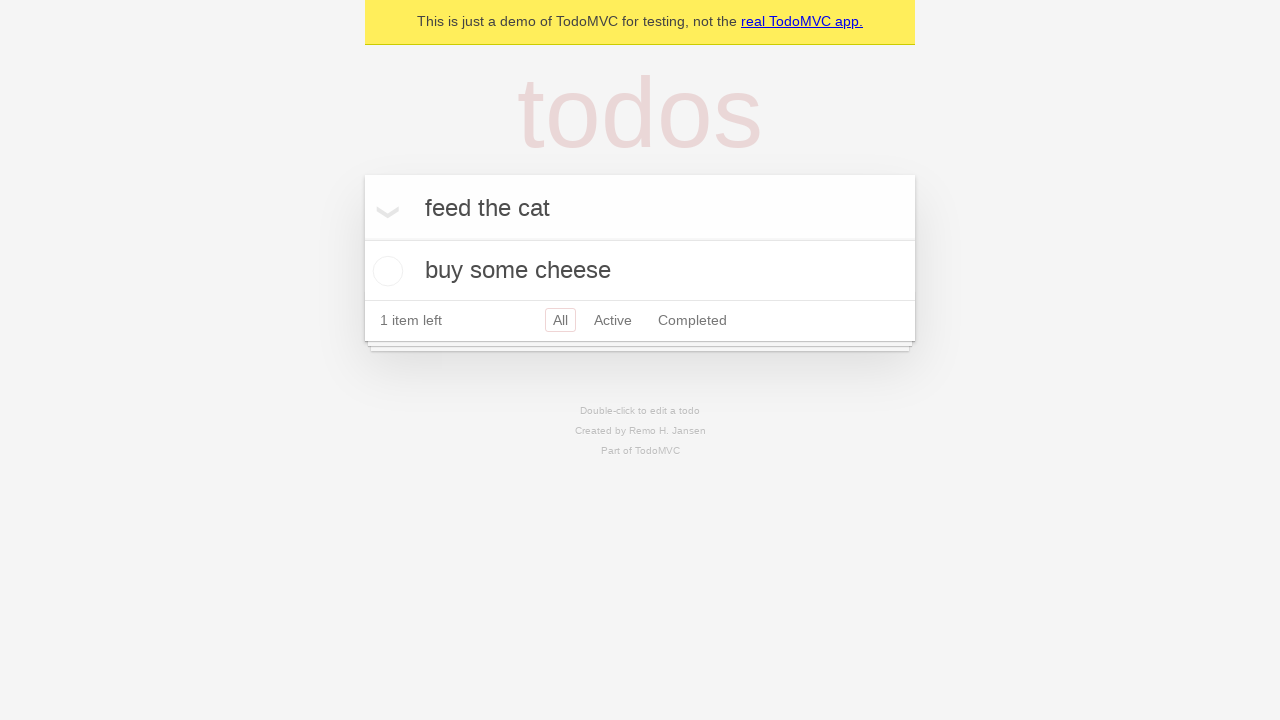

Pressed Enter to add second todo on internal:attr=[placeholder="What needs to be done?"i]
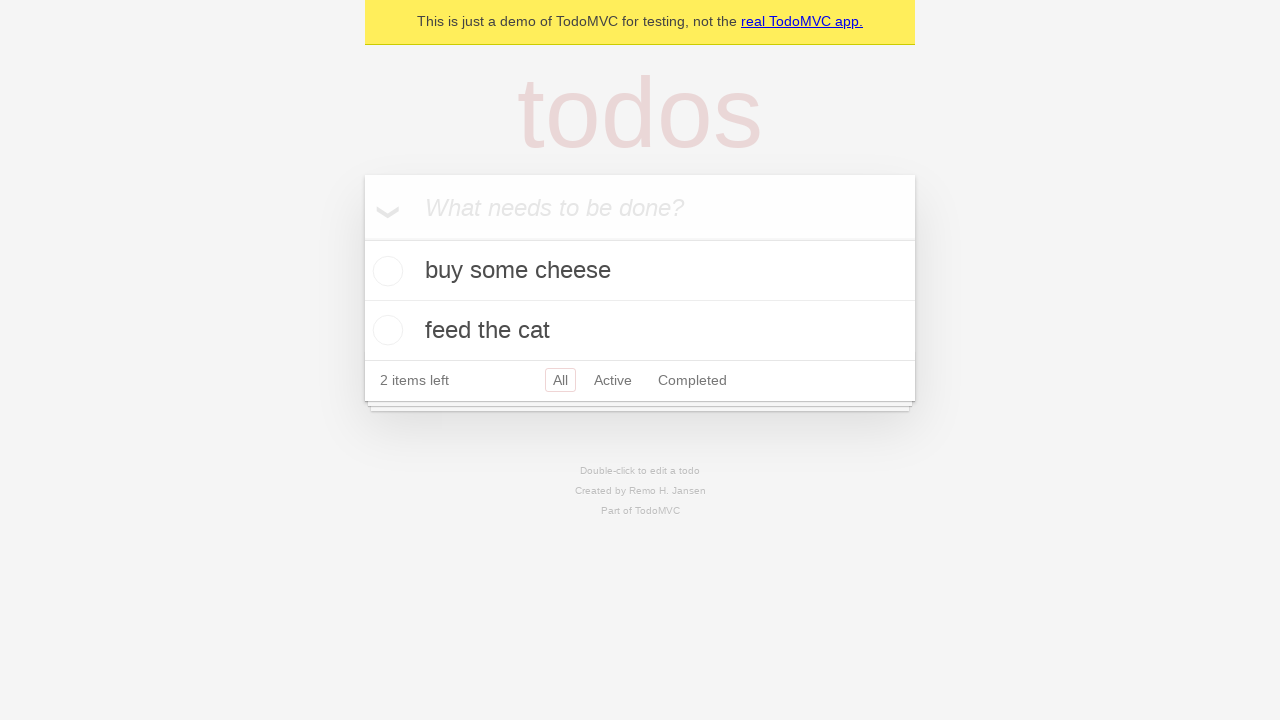

Filled todo input with 'book a doctors appointment' on internal:attr=[placeholder="What needs to be done?"i]
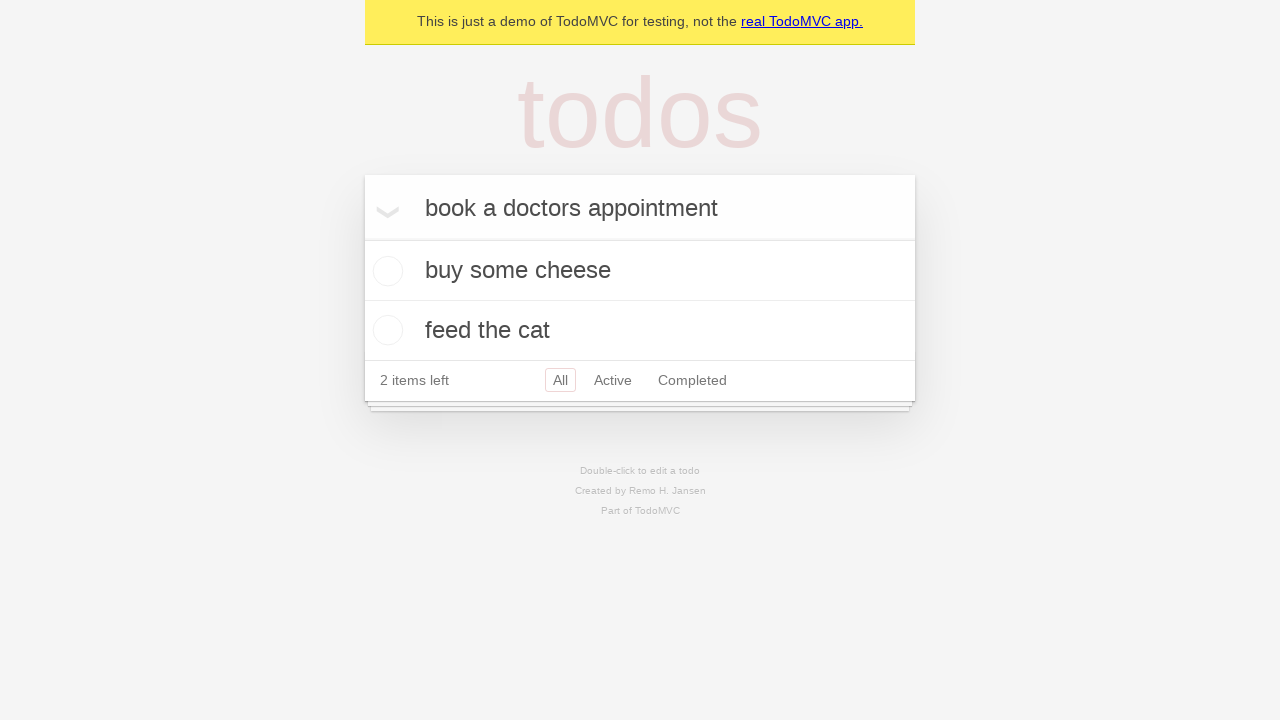

Pressed Enter to add third todo on internal:attr=[placeholder="What needs to be done?"i]
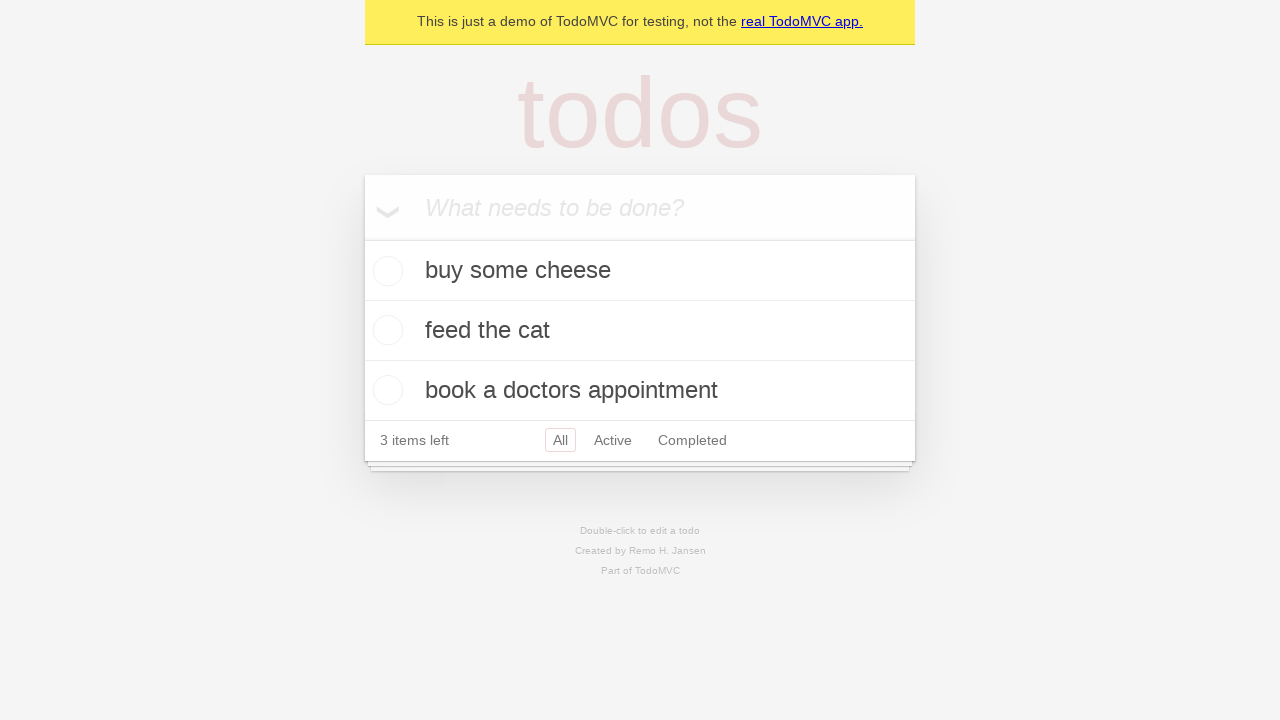

Checked the second todo ('feed the cat') to mark it as completed at (385, 330) on internal:testid=[data-testid="todo-item"s] >> nth=1 >> internal:role=checkbox
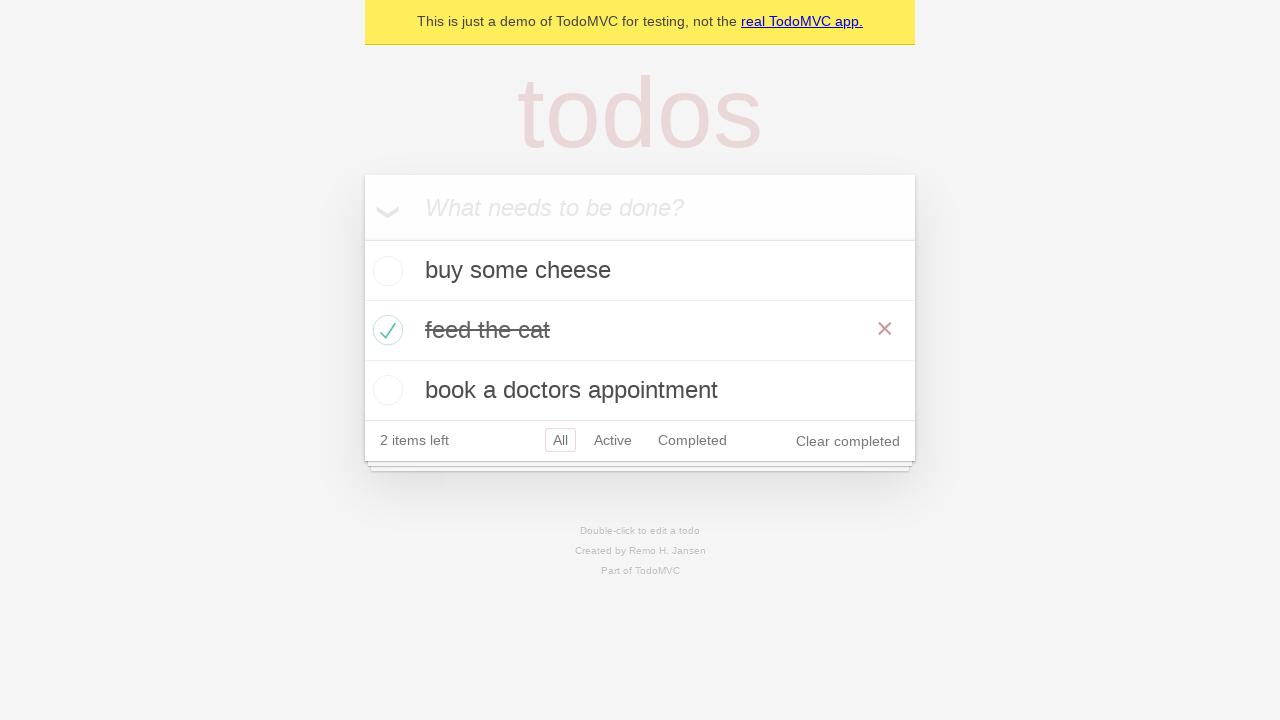

Clicked 'Clear completed' button to remove completed items at (848, 441) on internal:role=button[name="Clear completed"i]
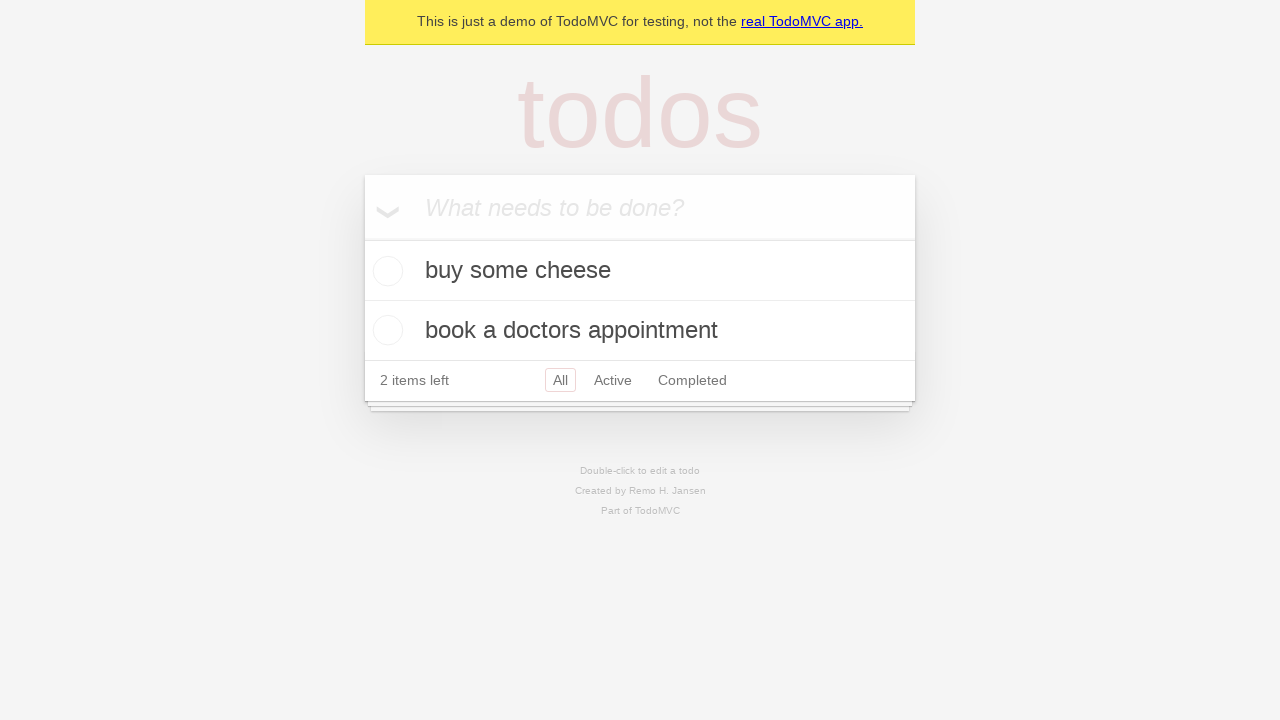

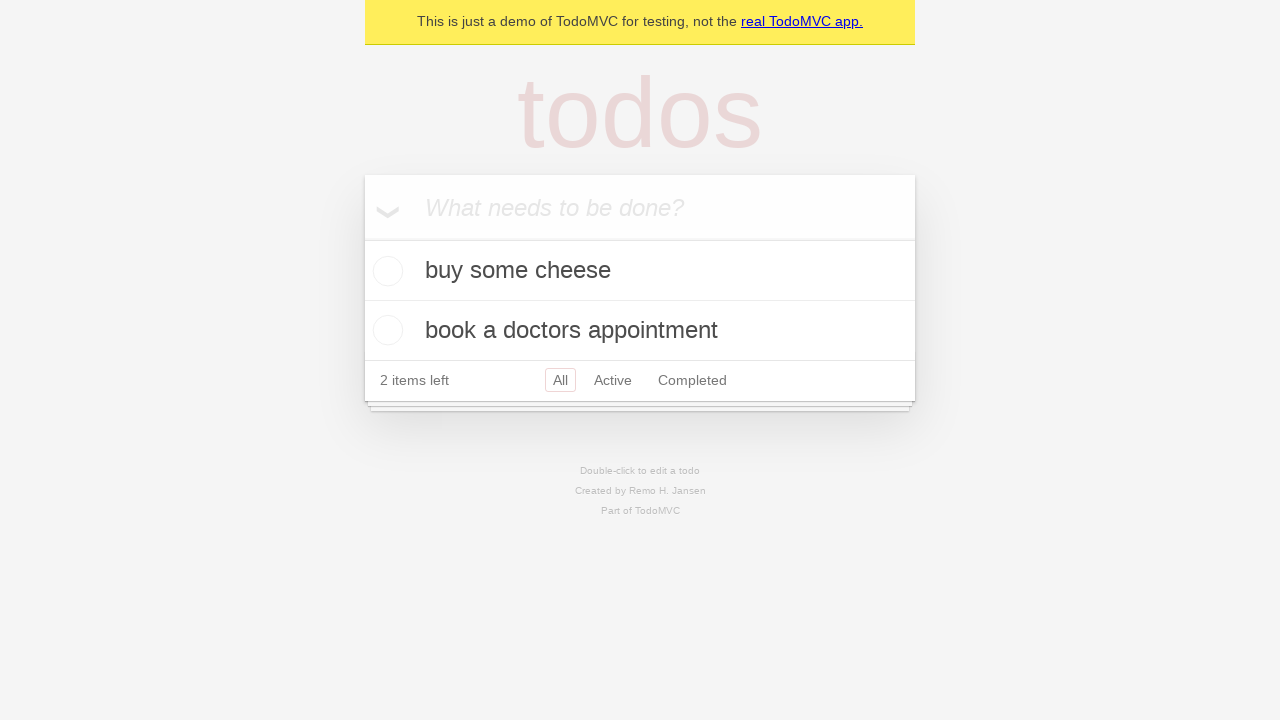